Tests form submission on a practice Angular application by filling in name, email, checkbox, and dropdown fields, then validating the success message

Starting URL: https://rahulshettyacademy.com/angularpractice/

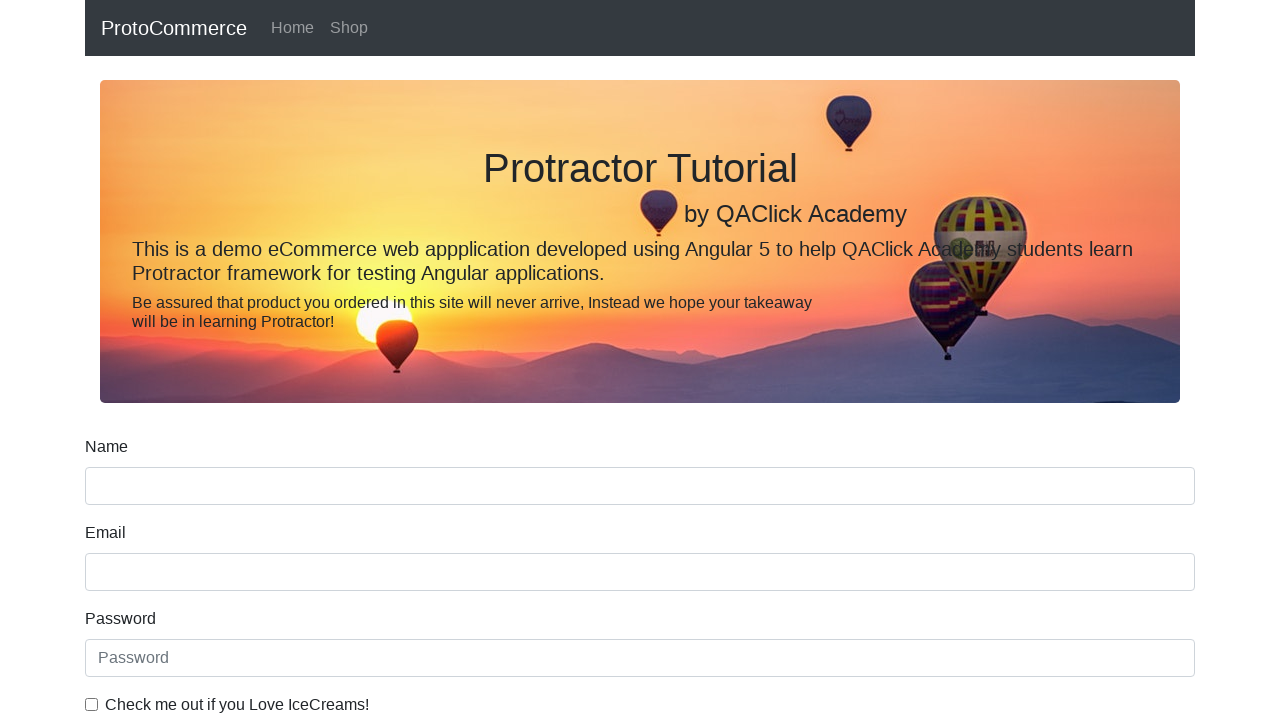

Filled name field with 'Ola' on input[name='name']
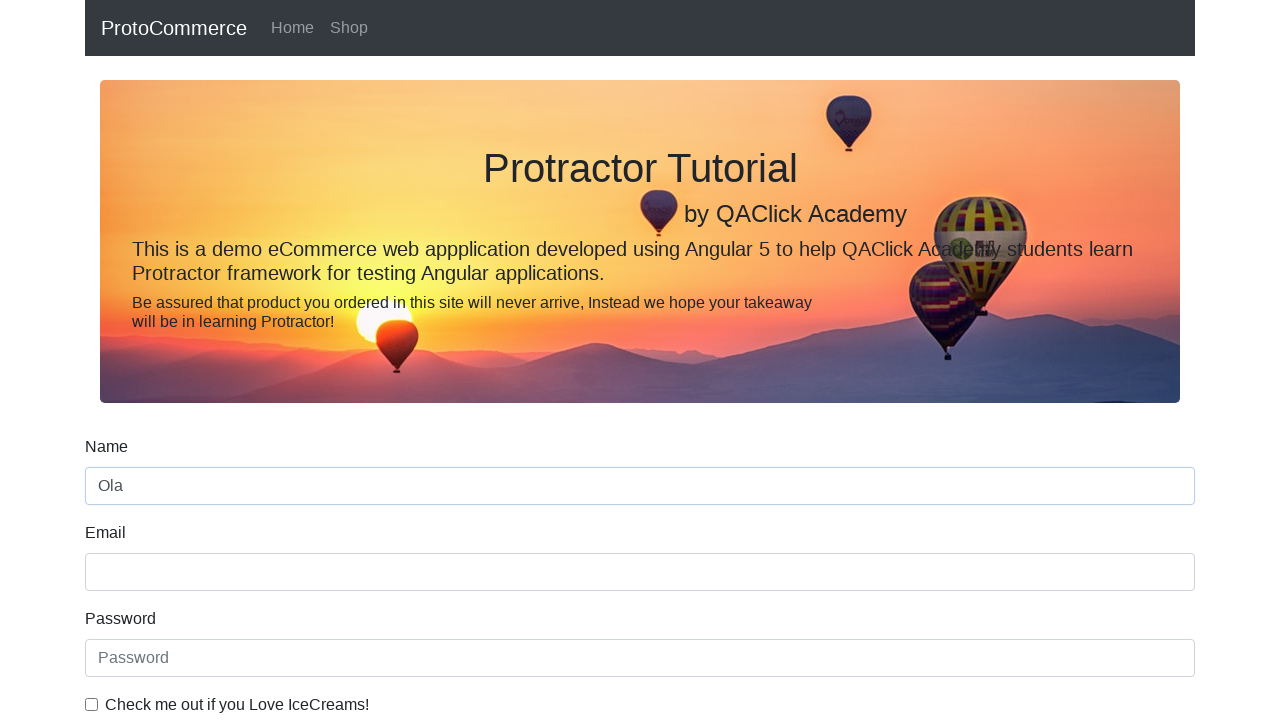

Filled email field with 'olatundeoladeni@yahoo.com' on input[name='email']
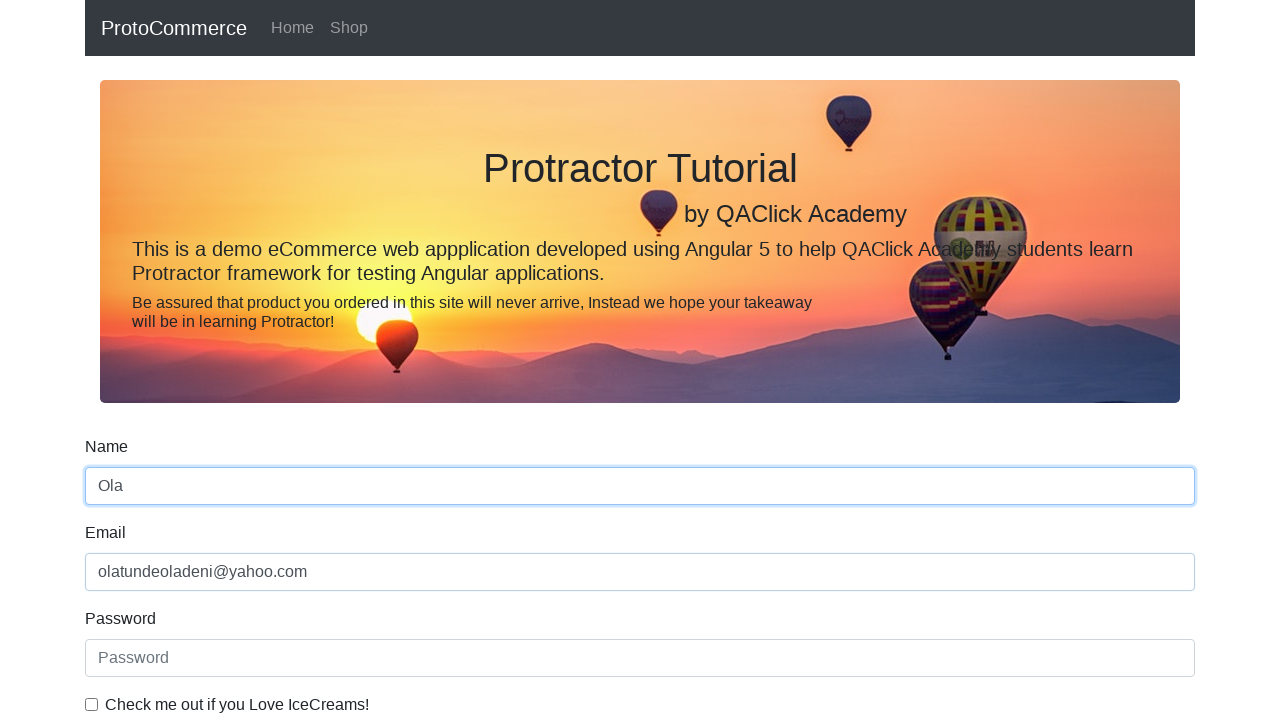

Checked the example checkbox at (92, 704) on #exampleCheck1
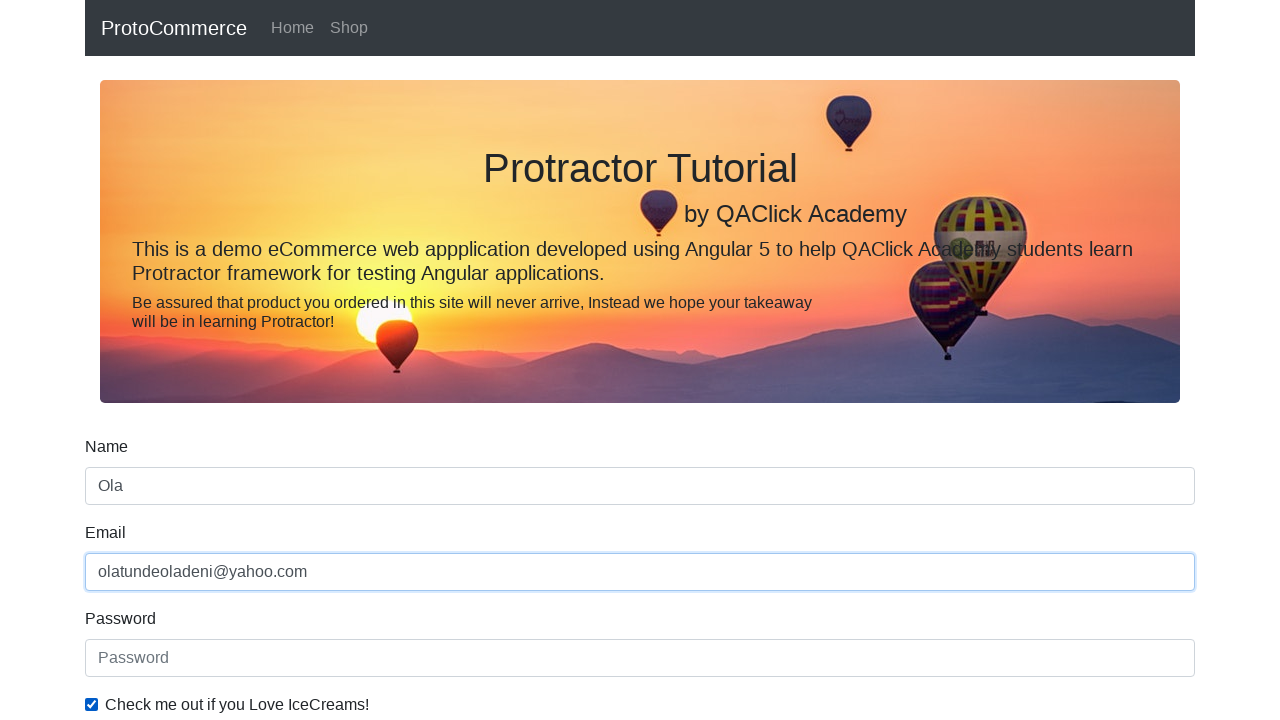

Selected 'Female' from dropdown on #exampleFormControlSelect1
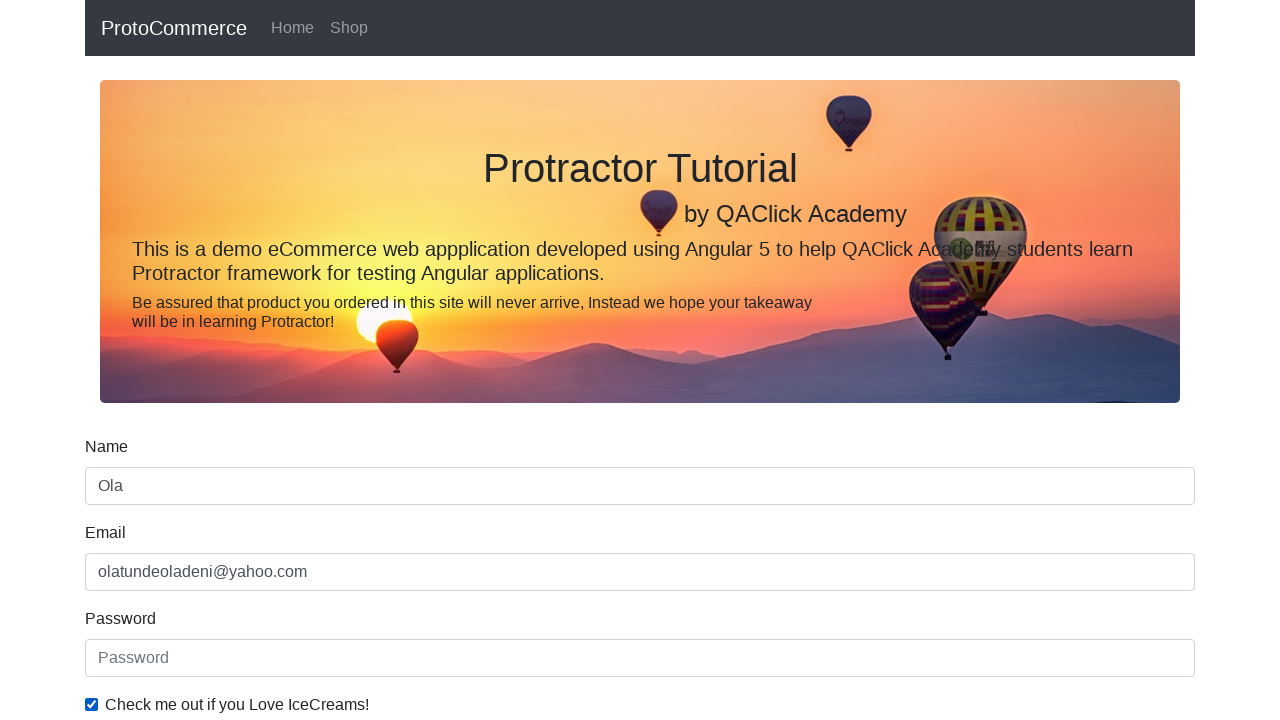

Selected first option (index 0) from dropdown on #exampleFormControlSelect1
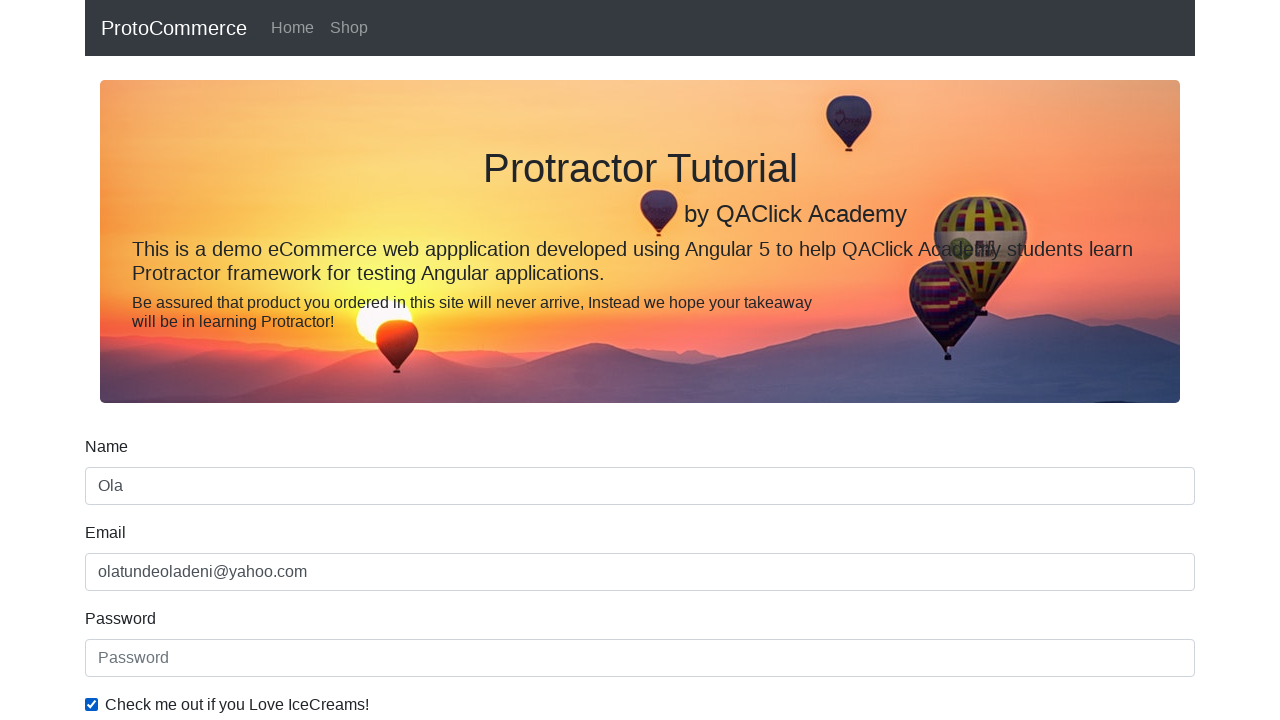

Clicked submit button to submit the form at (123, 491) on xpath=//input[@type='submit']
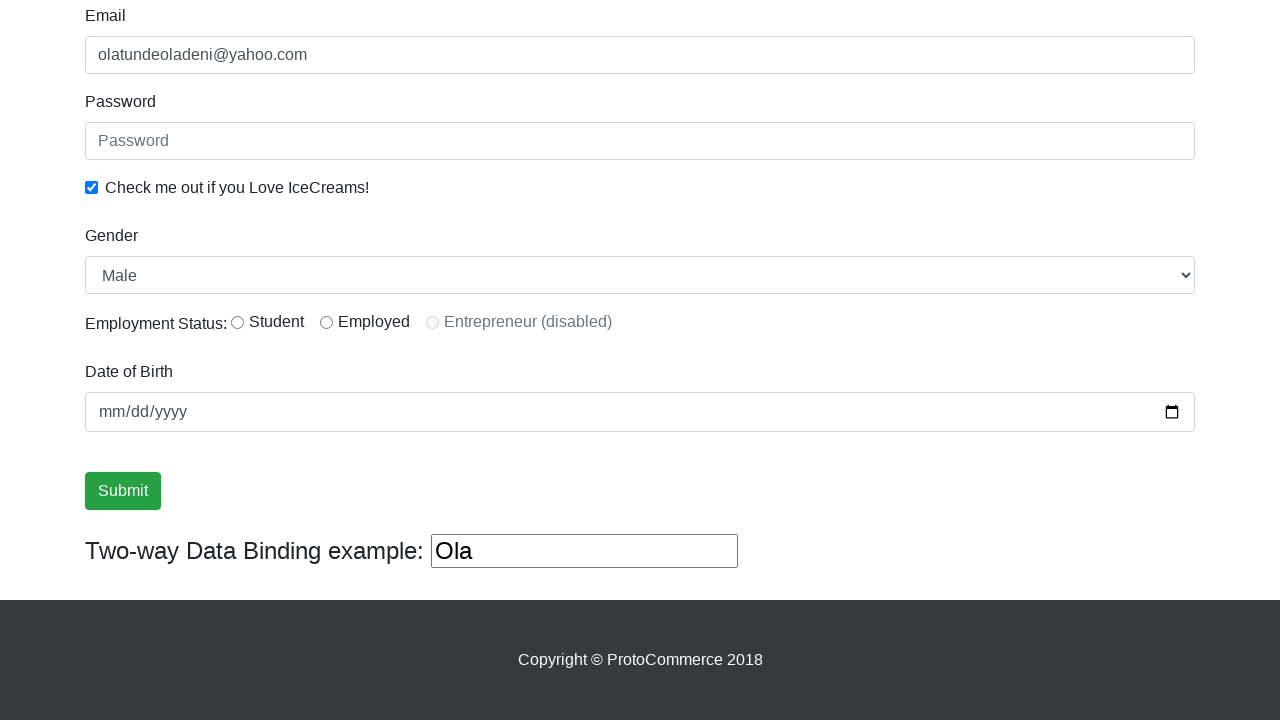

Success message alert appeared
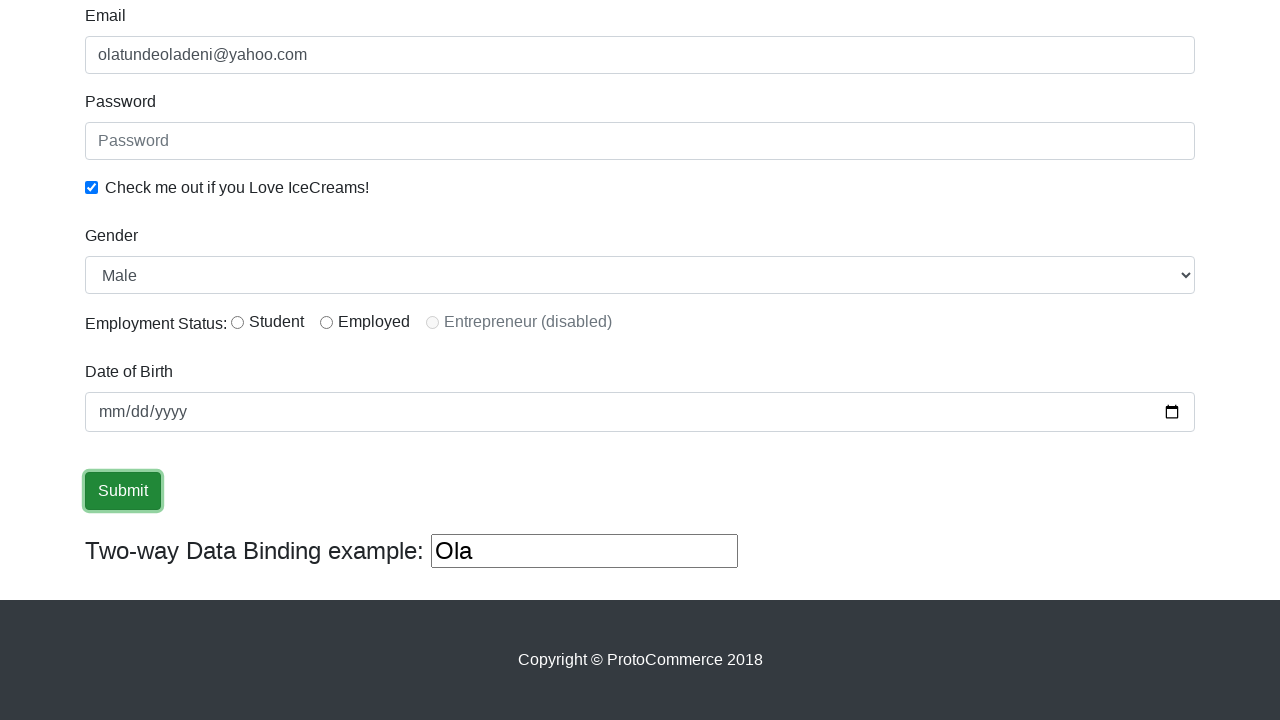

Retrieved success message text content
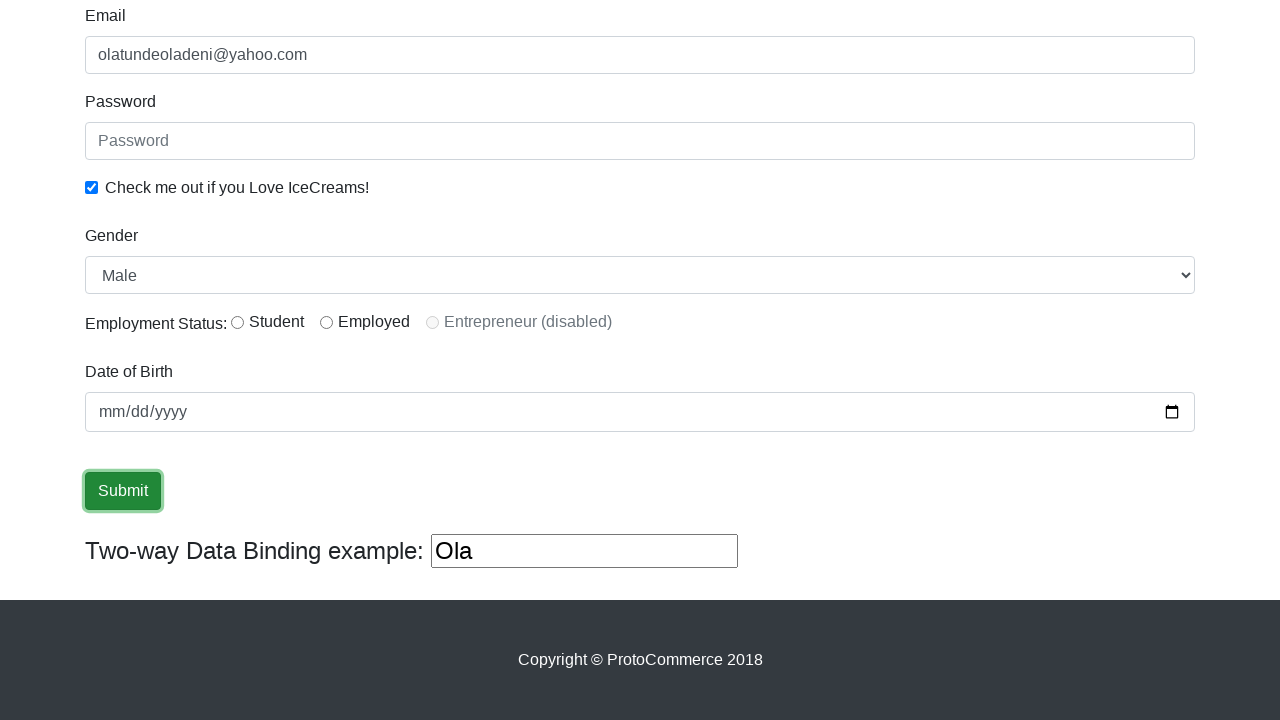

Verified success message contains 'successfully'
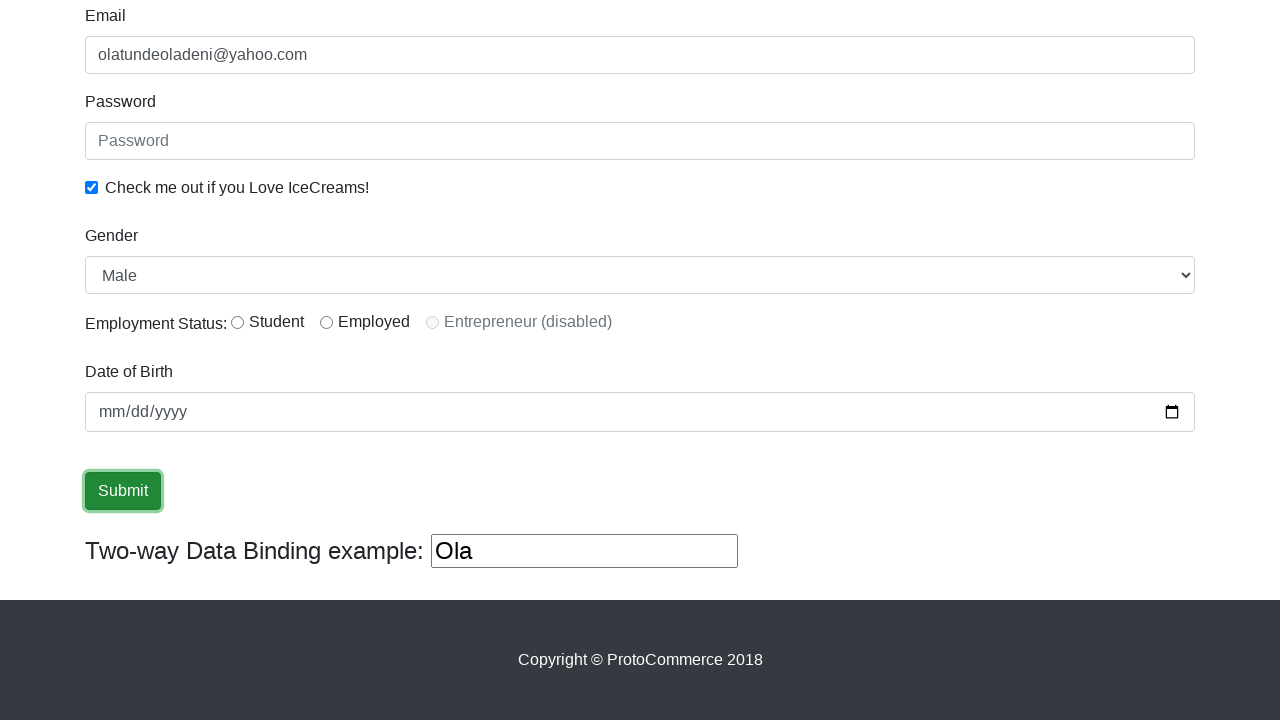

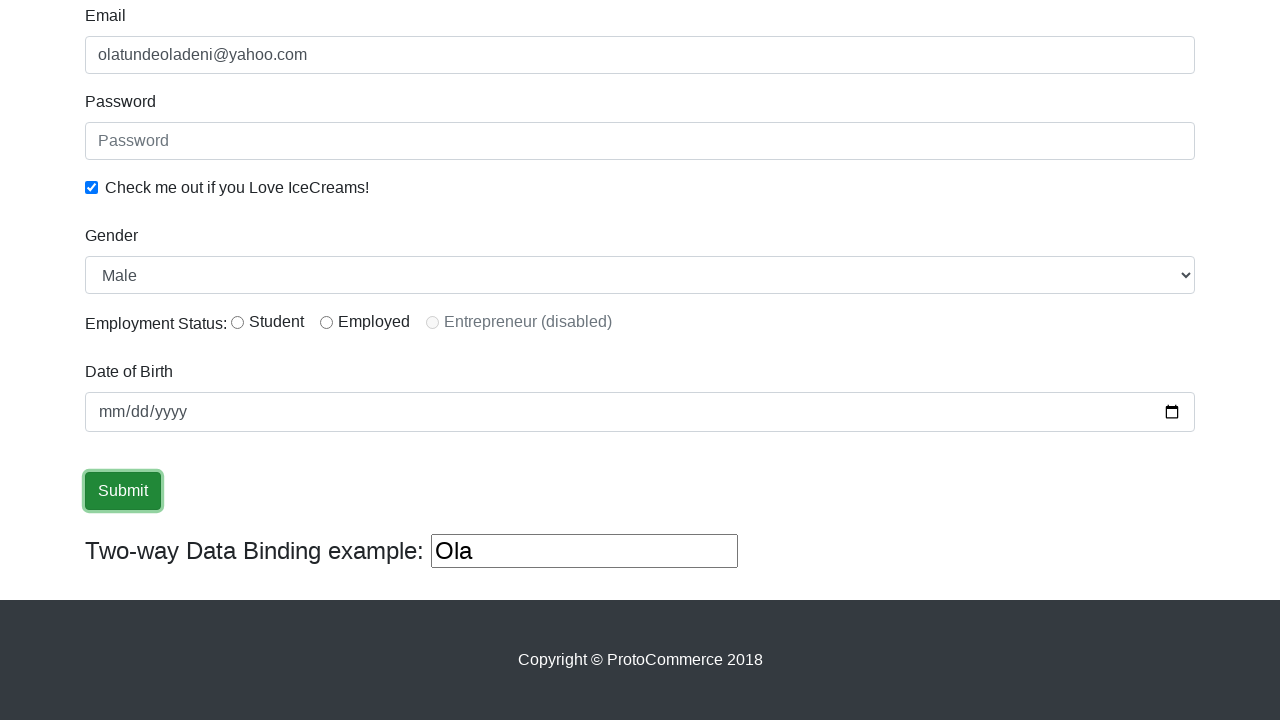